Tests working with multiple windows by clicking a link that opens a new window, then switching between the original and new windows and verifying the page titles.

Starting URL: http://the-internet.herokuapp.com/windows

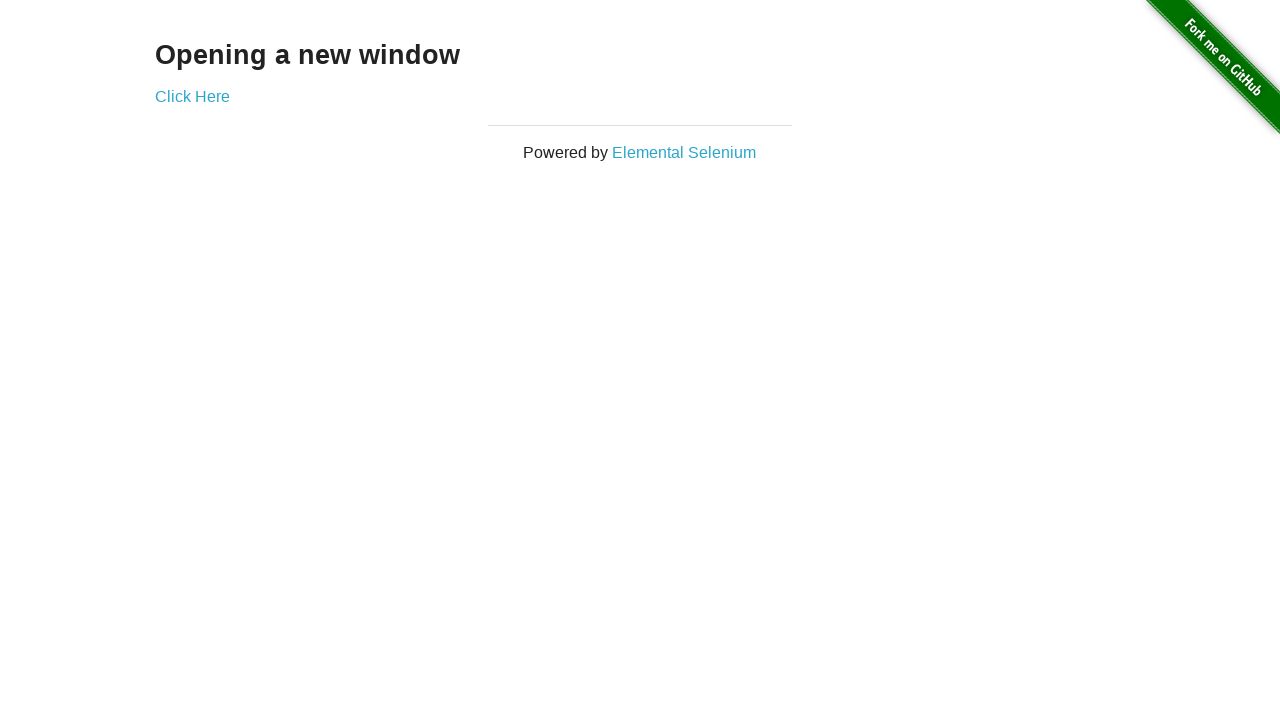

Clicked link that opens a new window at (192, 96) on .example a
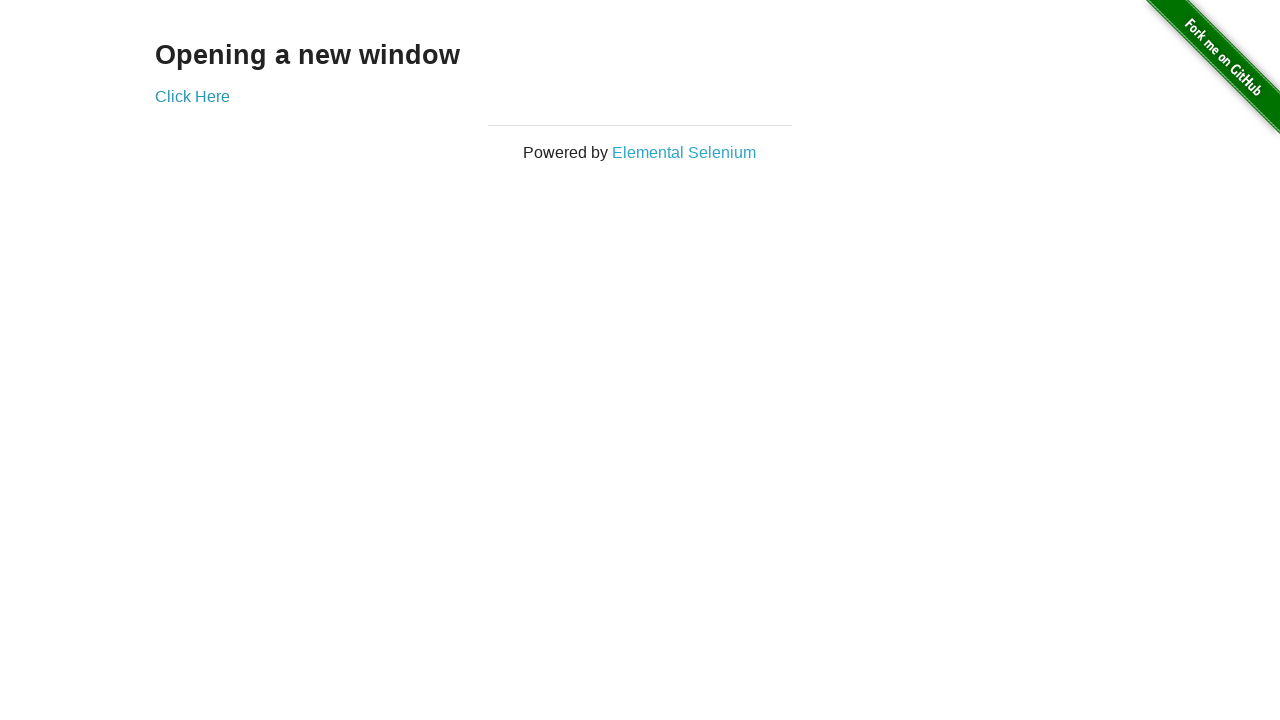

Verified original window title is not 'New Window'
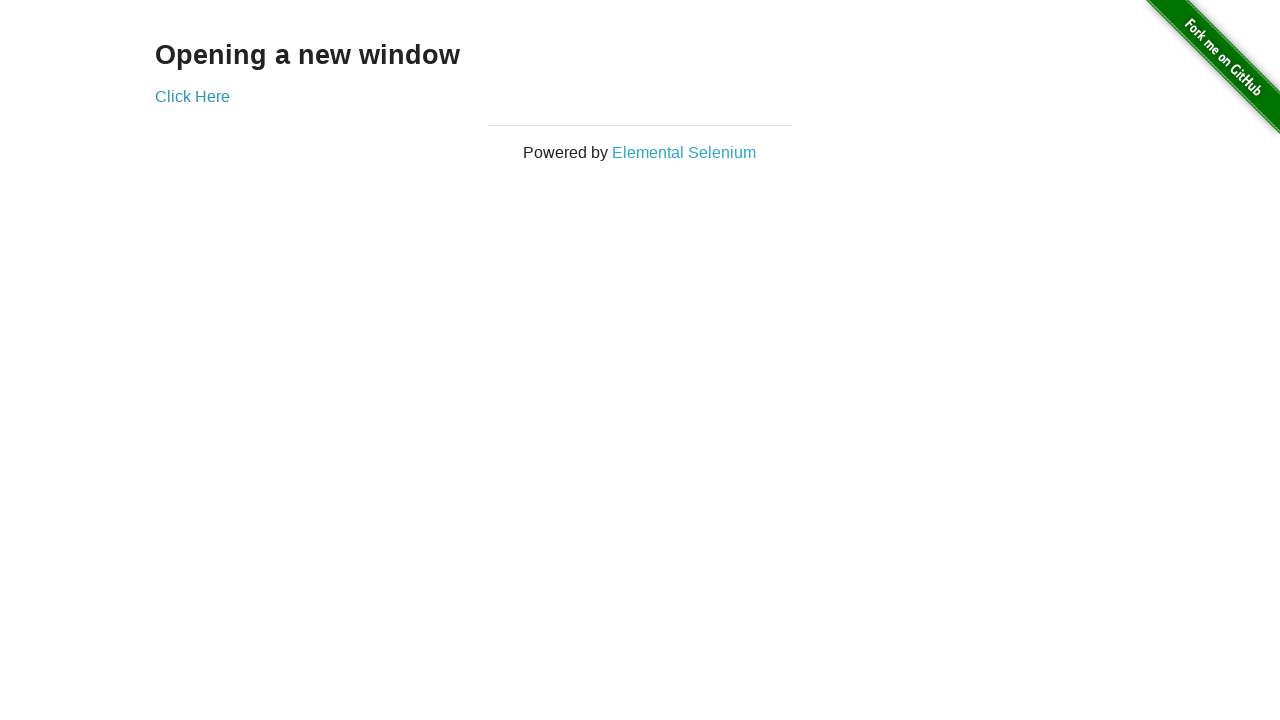

New window page loaded completely
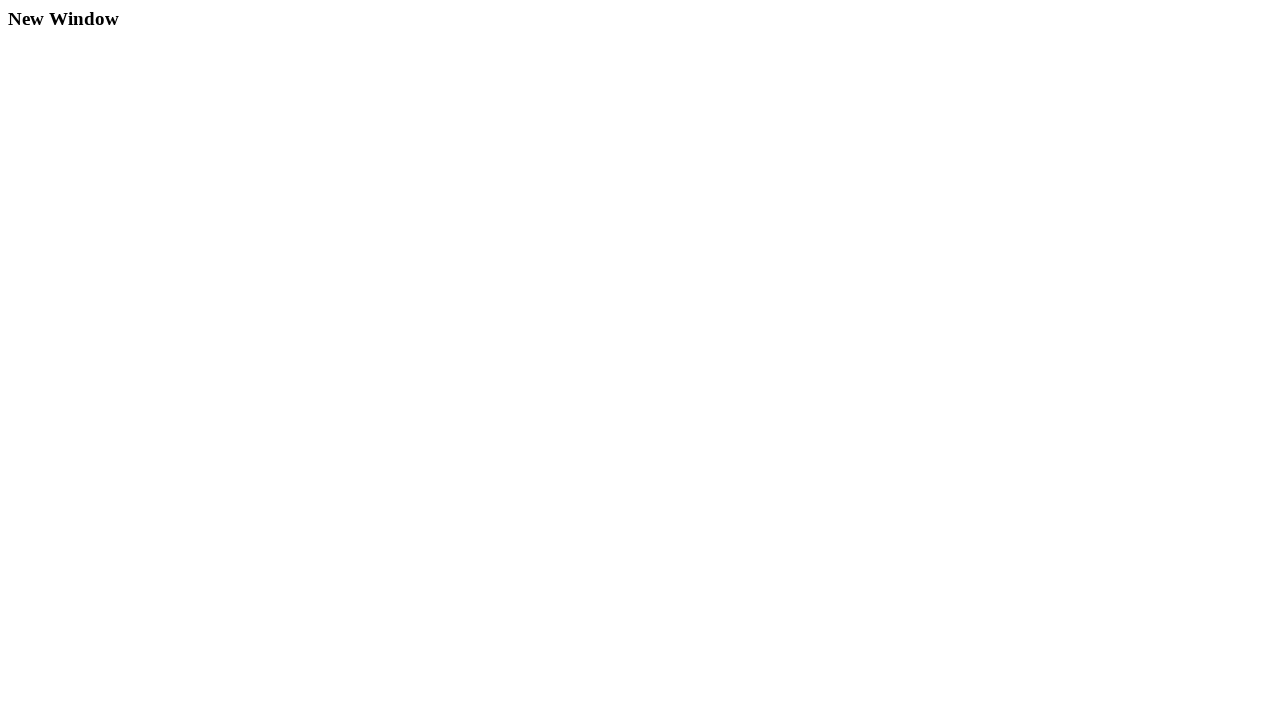

Verified new window title is 'New Window'
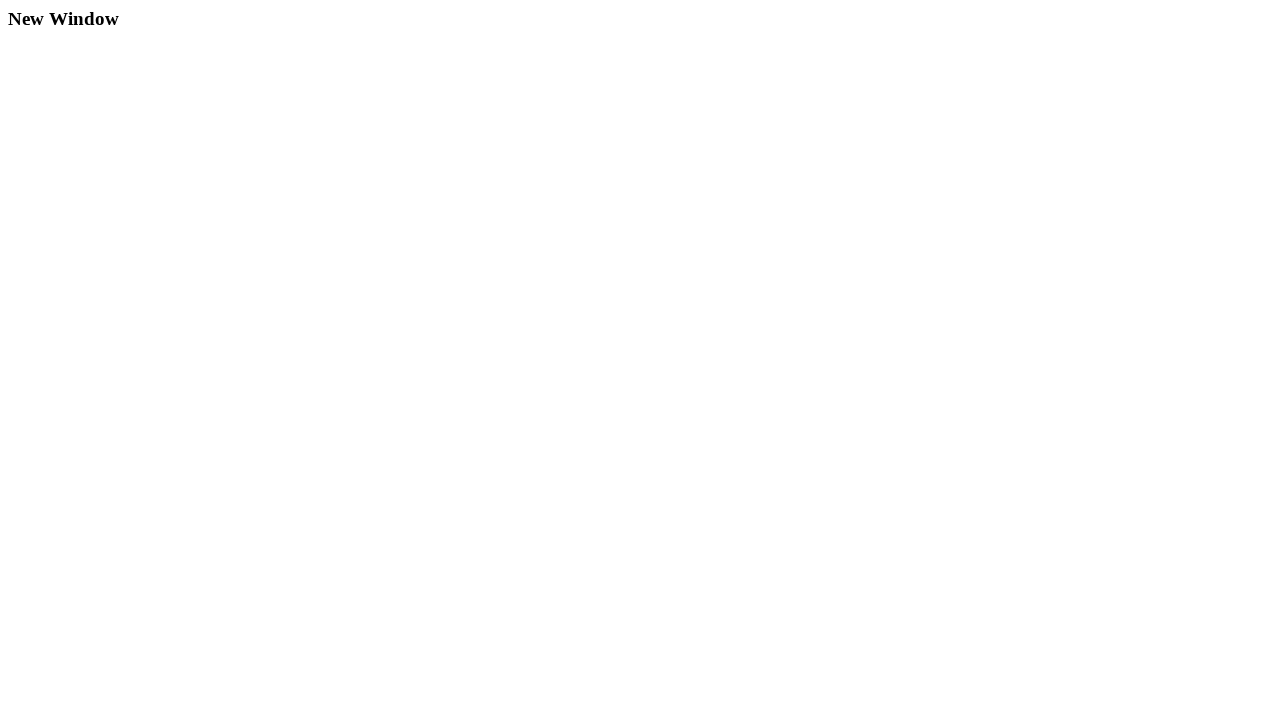

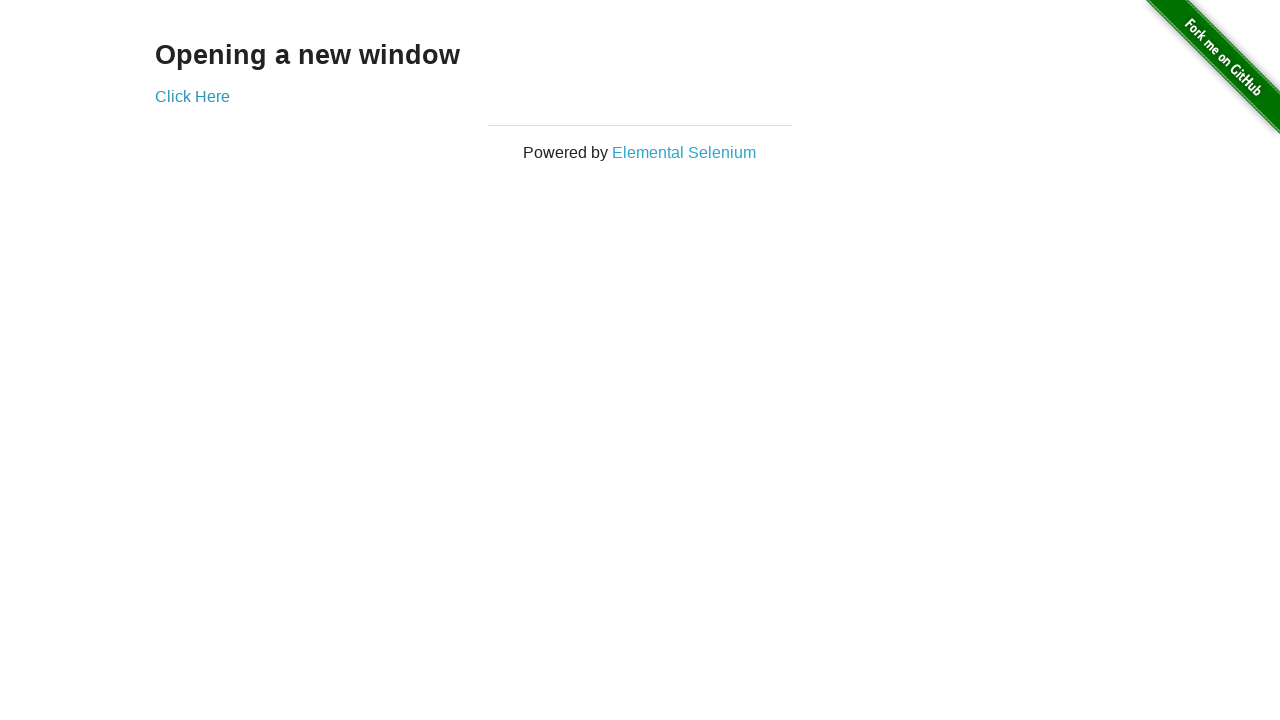